Tests the Add/Remove Elements functionality by clicking Add Element button and verifying a Delete button appears.

Starting URL: https://the-internet.herokuapp.com/

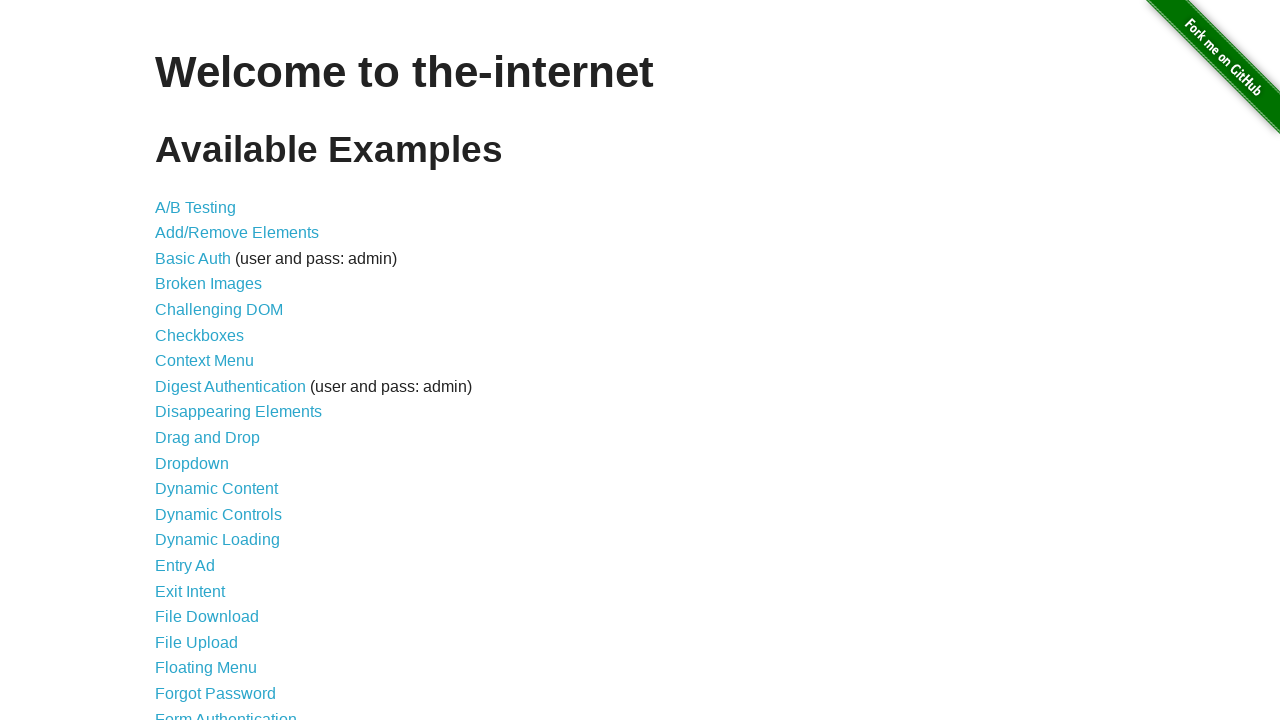

Clicked Add/Remove Elements link at (237, 233) on a:has-text('Add/Remove Elements')
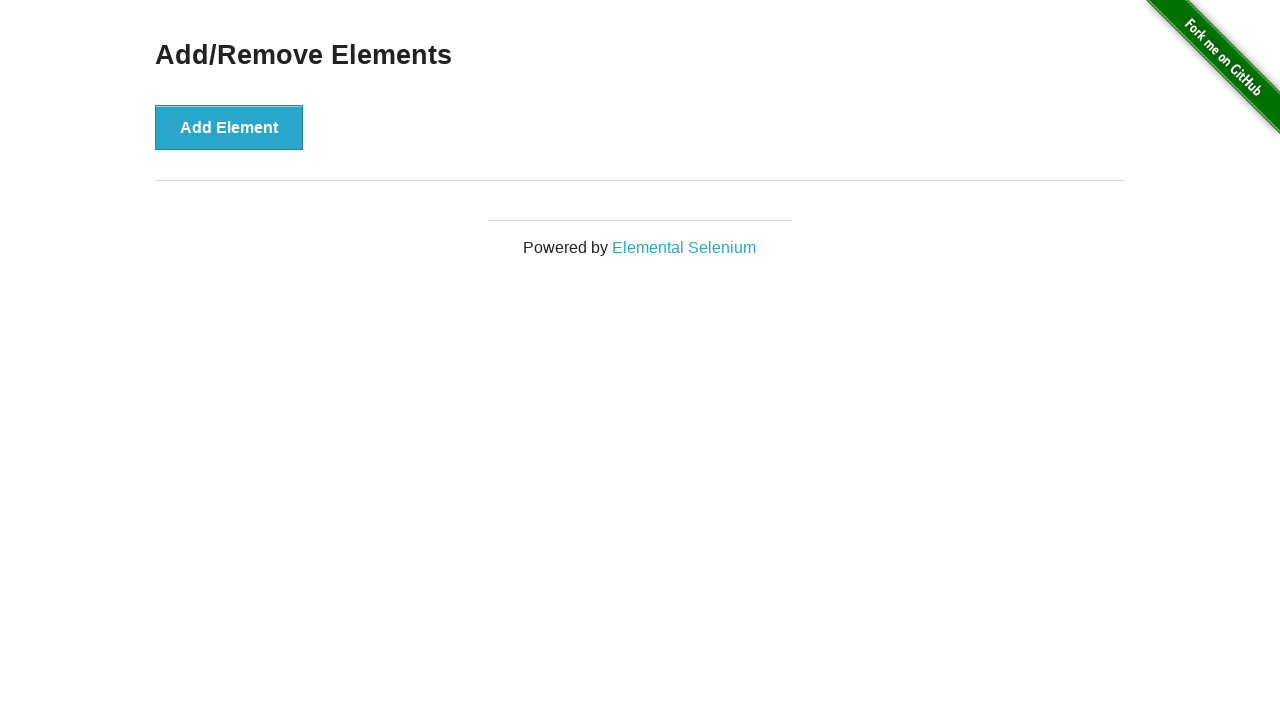

Clicked Add Element button at (229, 127) on button:has-text('Add Element')
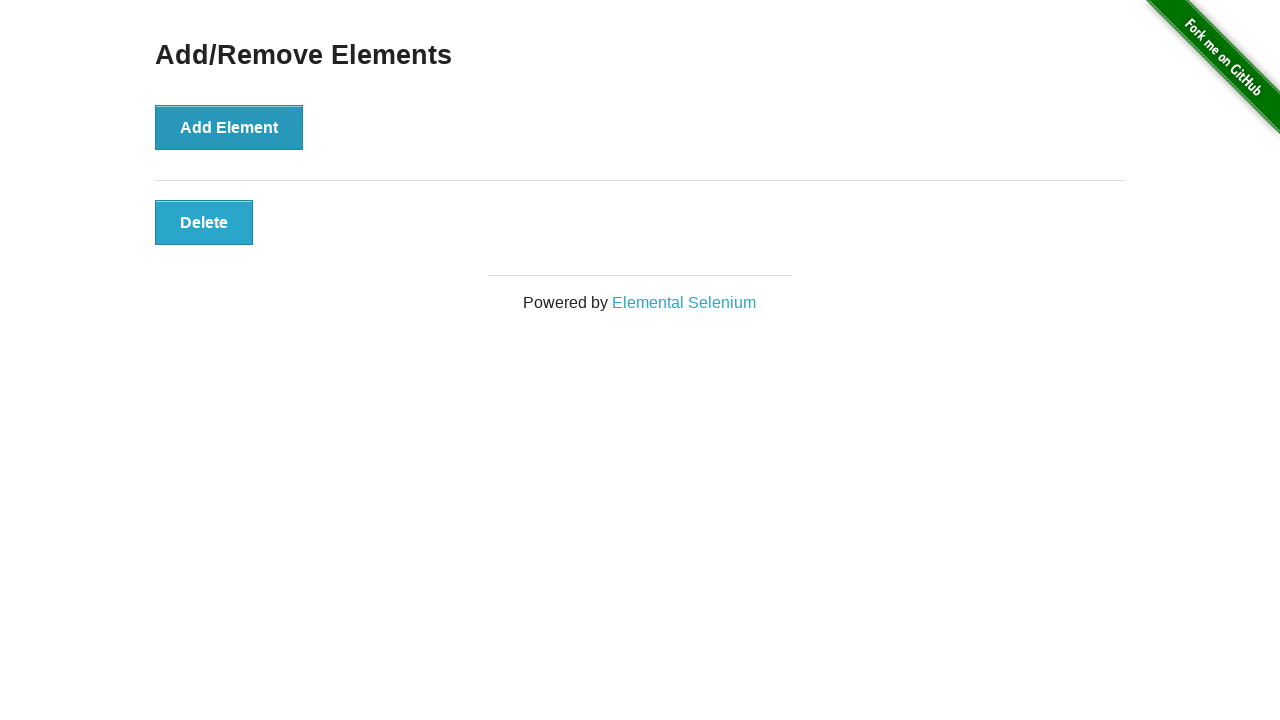

Delete button appeared after adding element
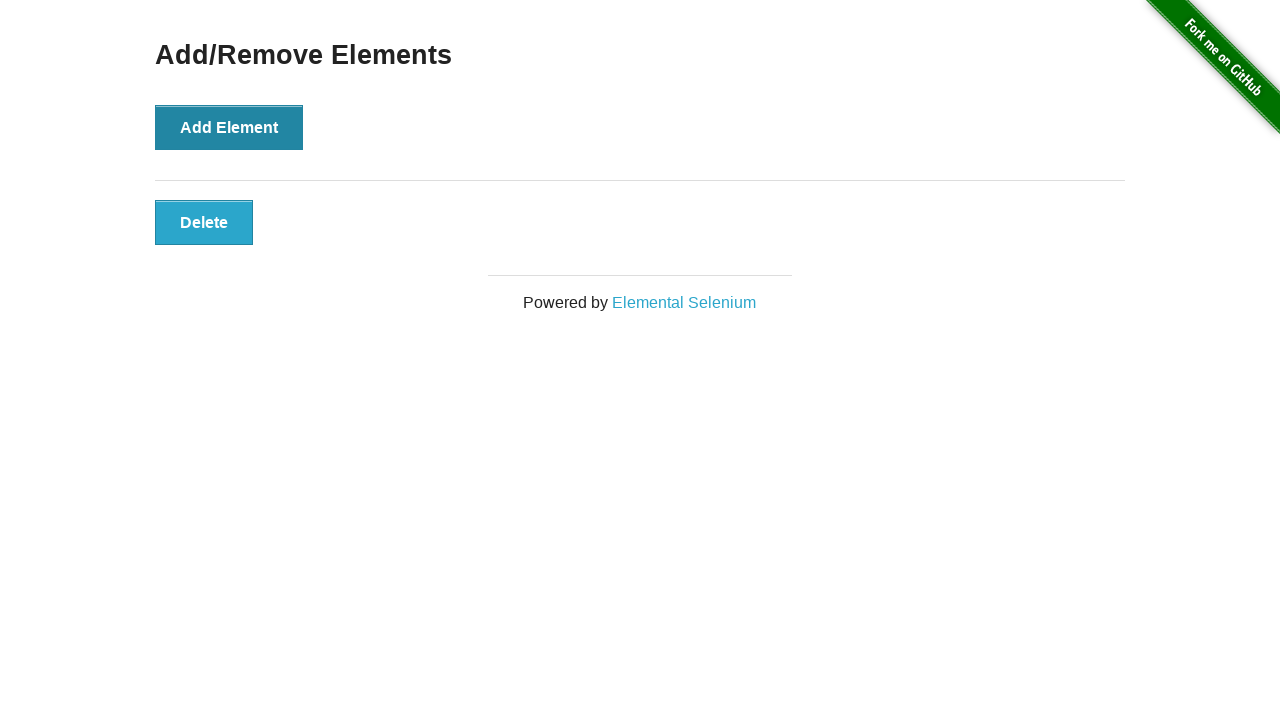

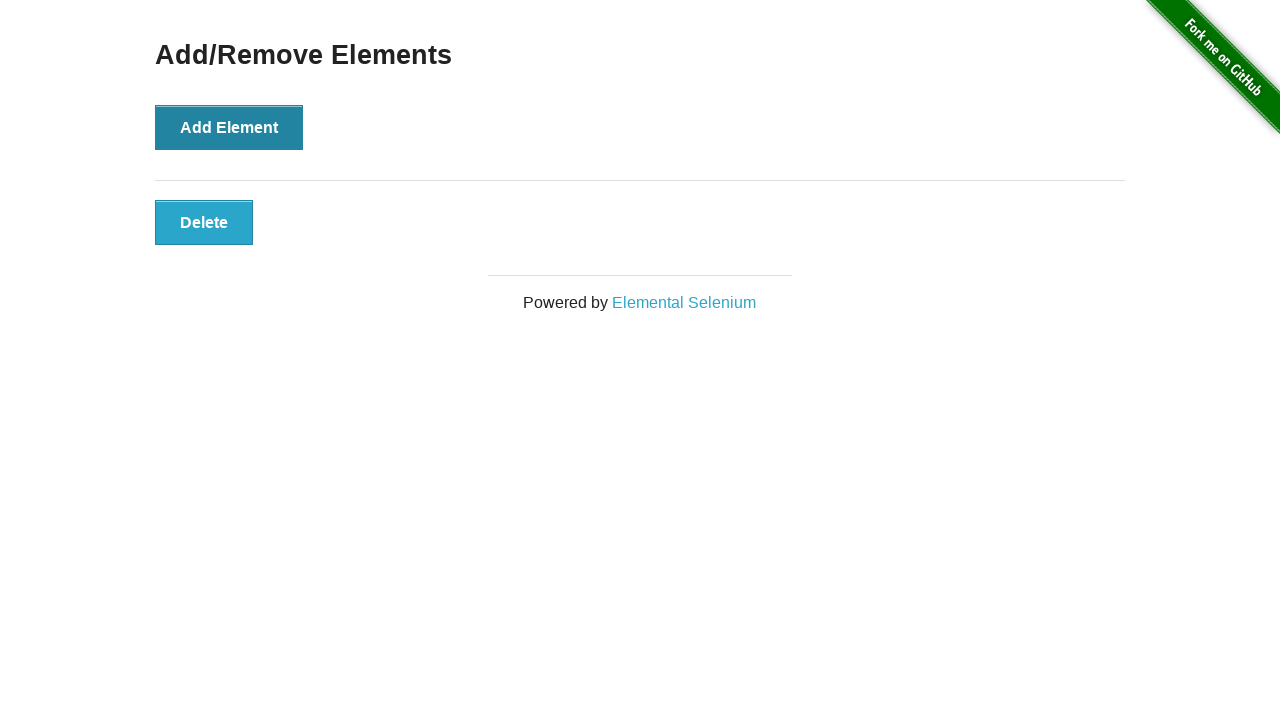